Tests a calculator by entering two numbers and verifying their sum is correctly calculated

Starting URL: https://antoniotrindade.com.br/treinoautomacao/desafiosoma.html

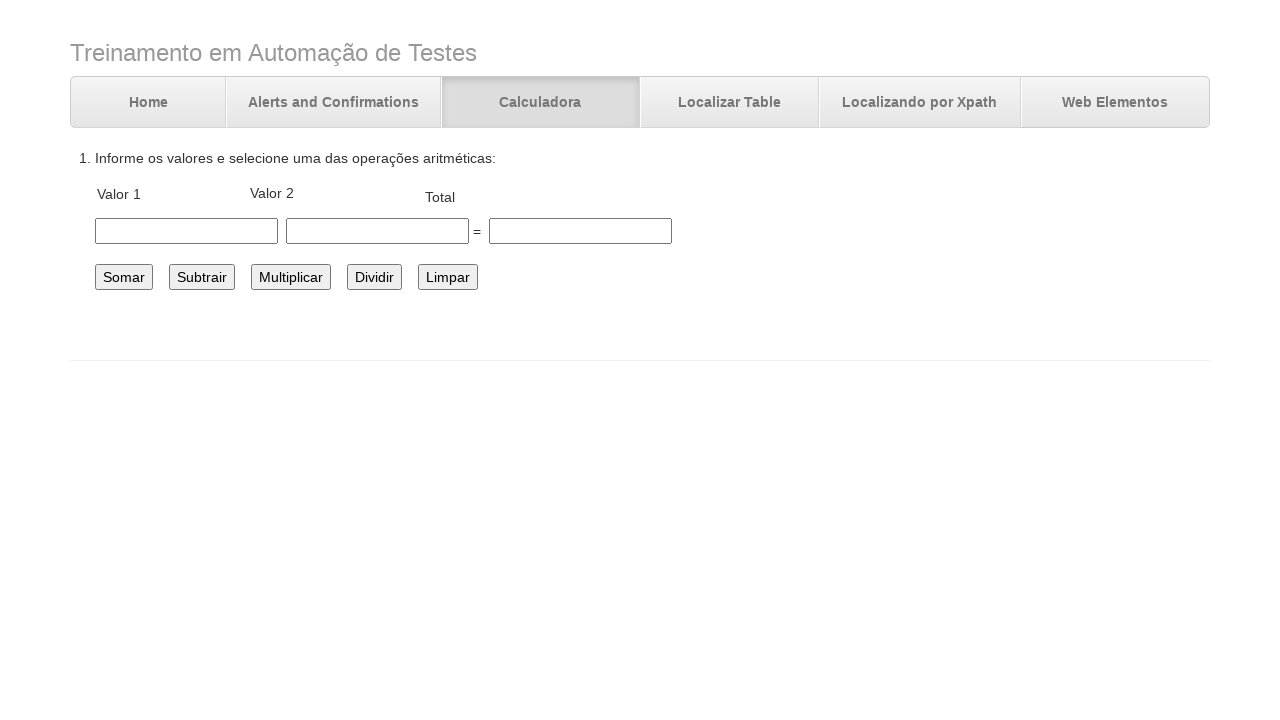

Navigated to calculator test page
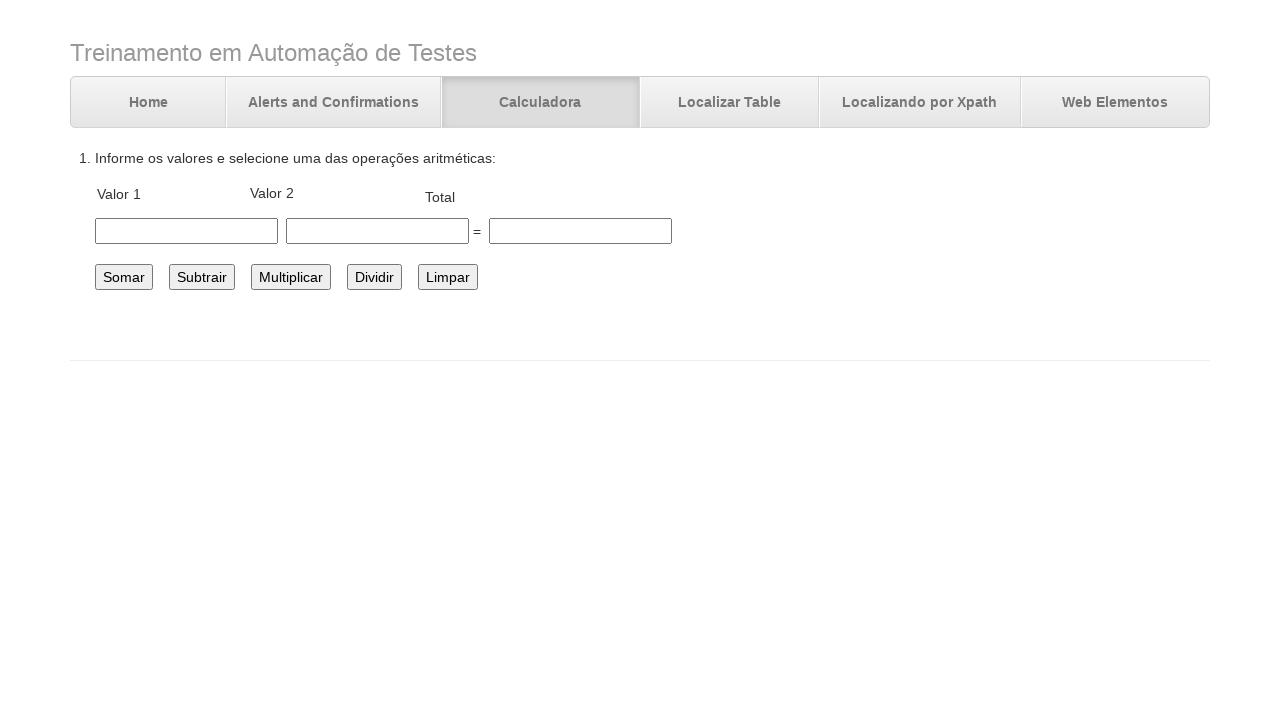

Entered first number 78 in number1 field on #number1
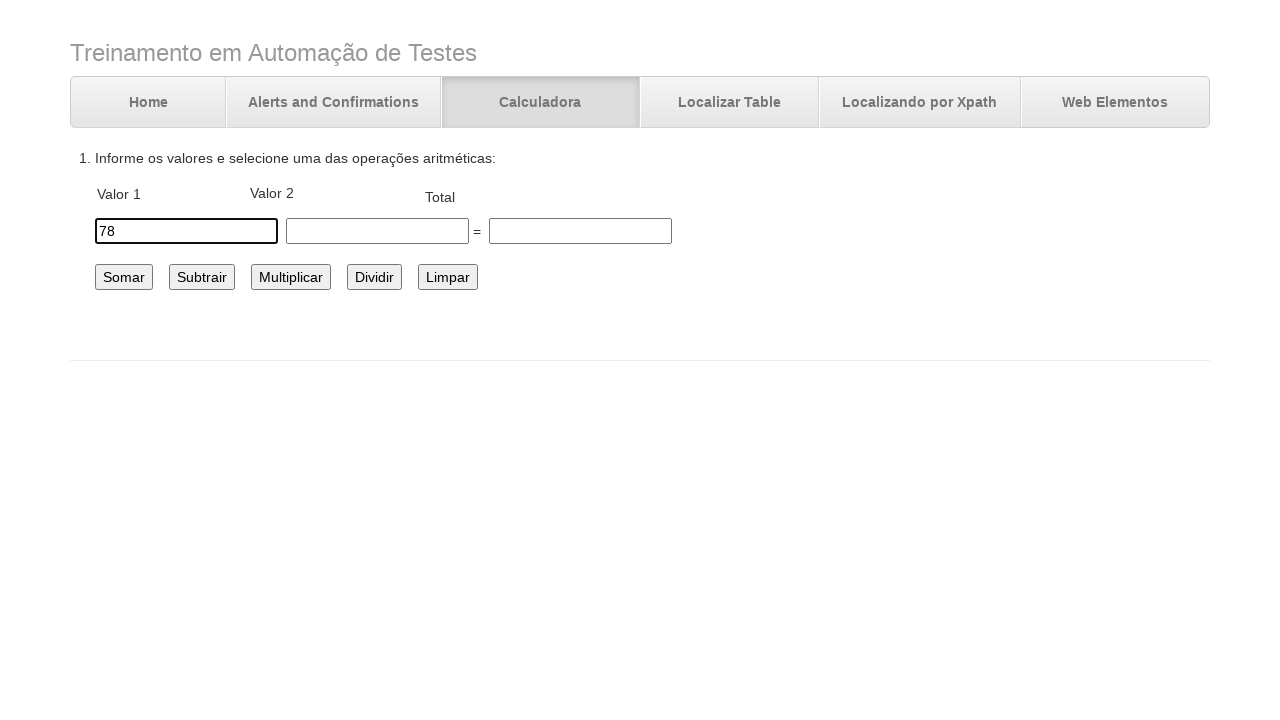

Entered second number 10 in number2 field on #number2
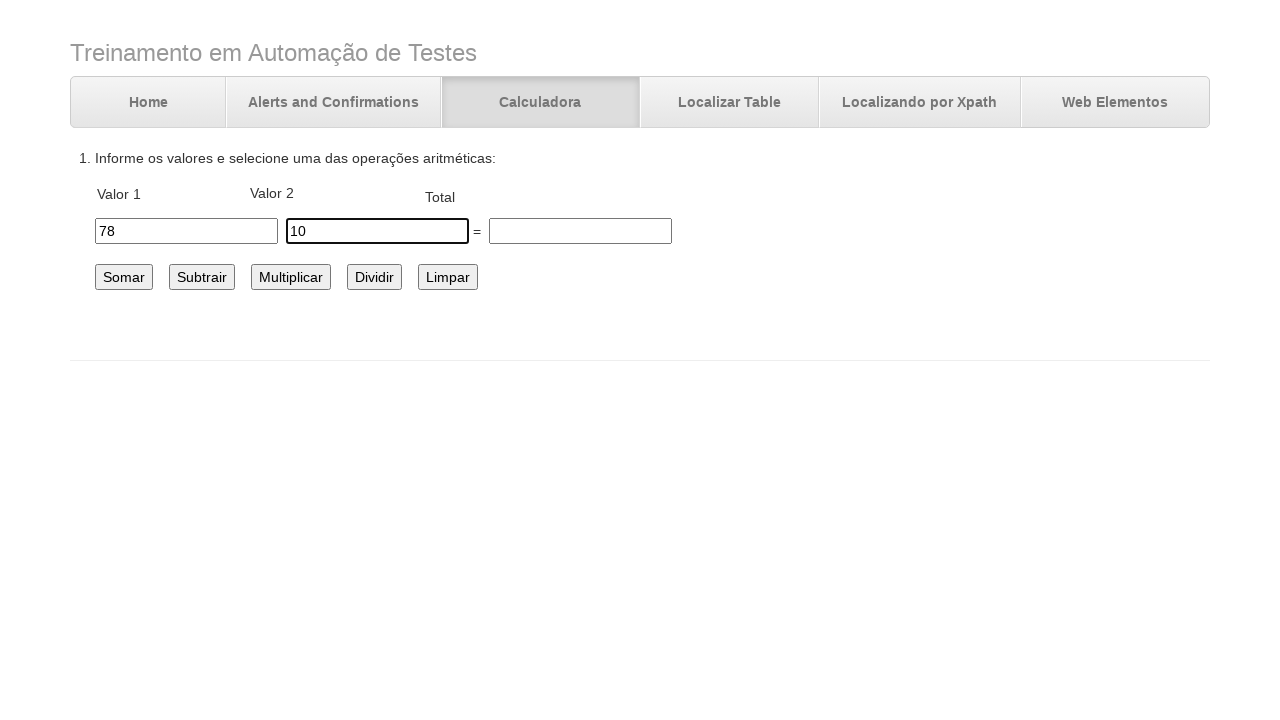

Clicked the sum button to calculate total at (124, 277) on #somar
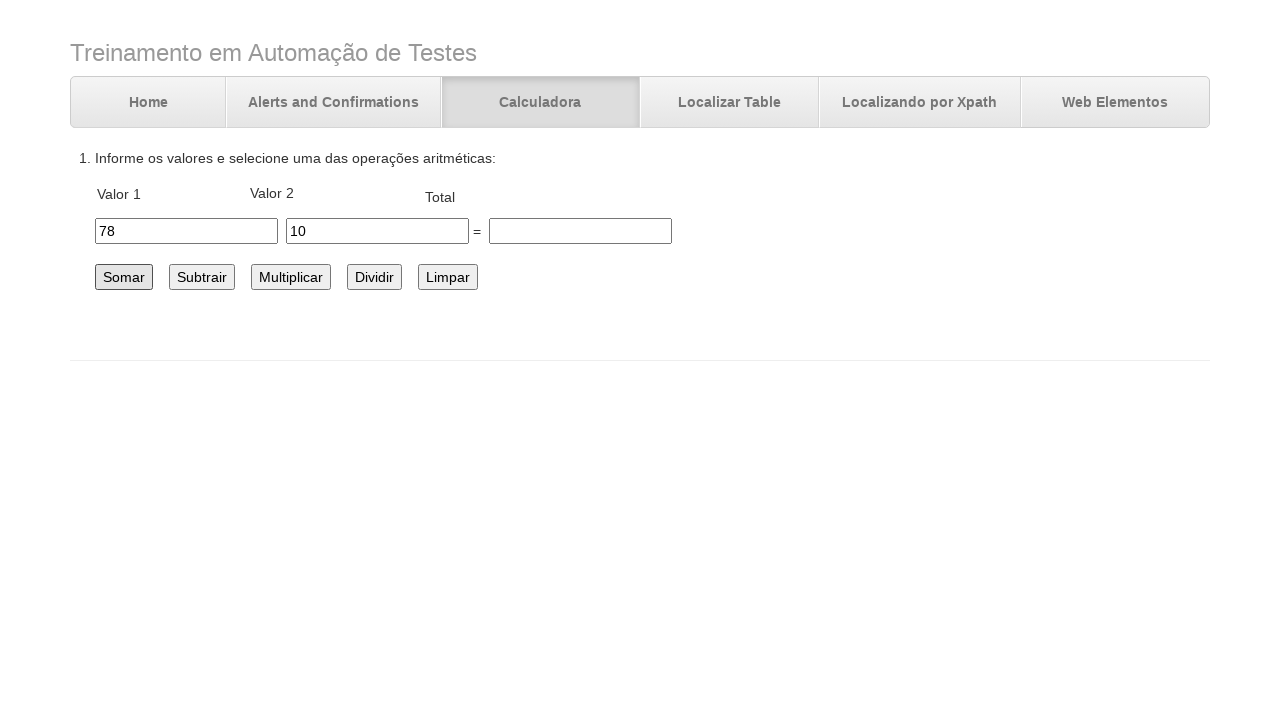

Verified sum result is correctly calculated as 88
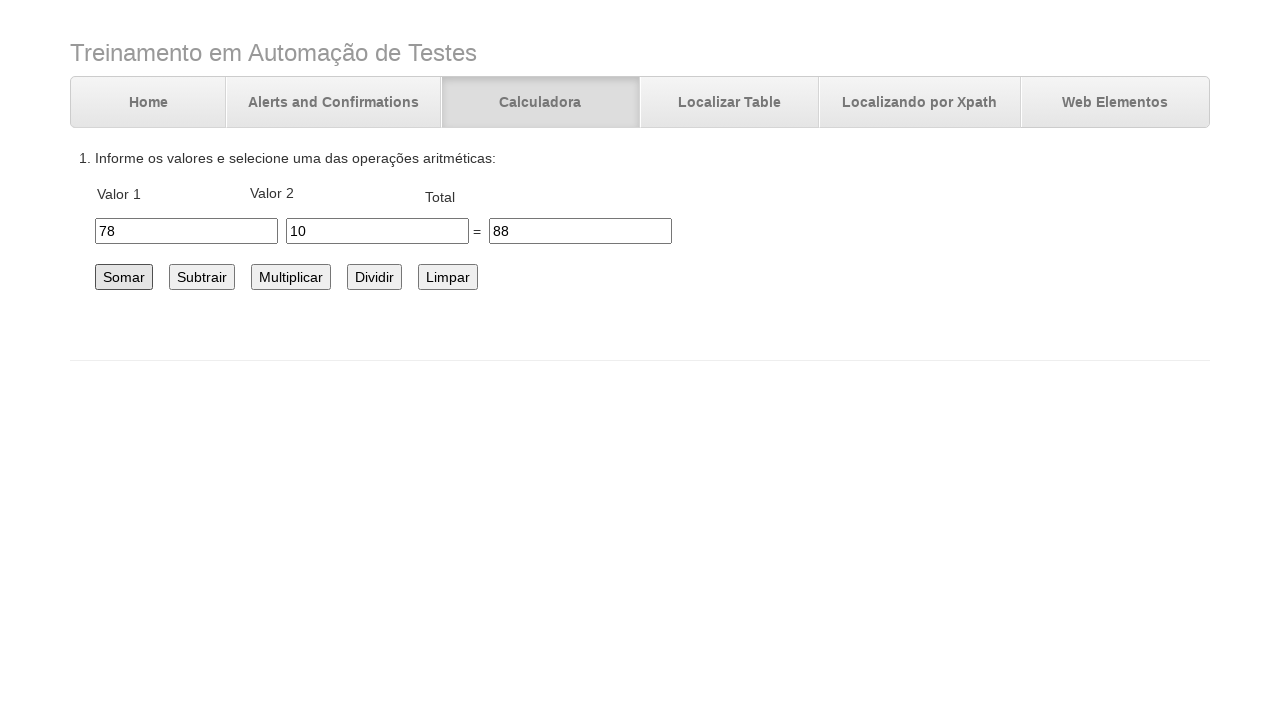

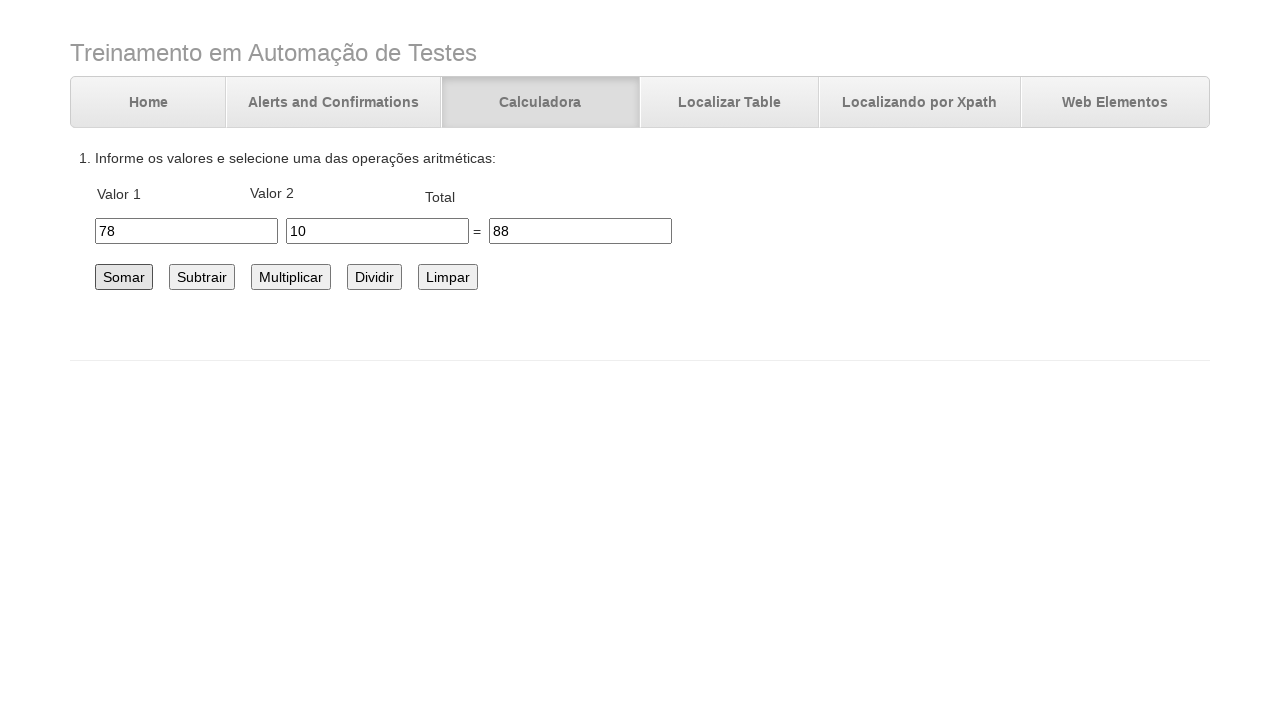